Tests JavaScript confirm dialog by clicking the JS Confirm button, dismissing the dialog, and verifying the cancel message

Starting URL: https://the-internet.herokuapp.com/javascript_alerts

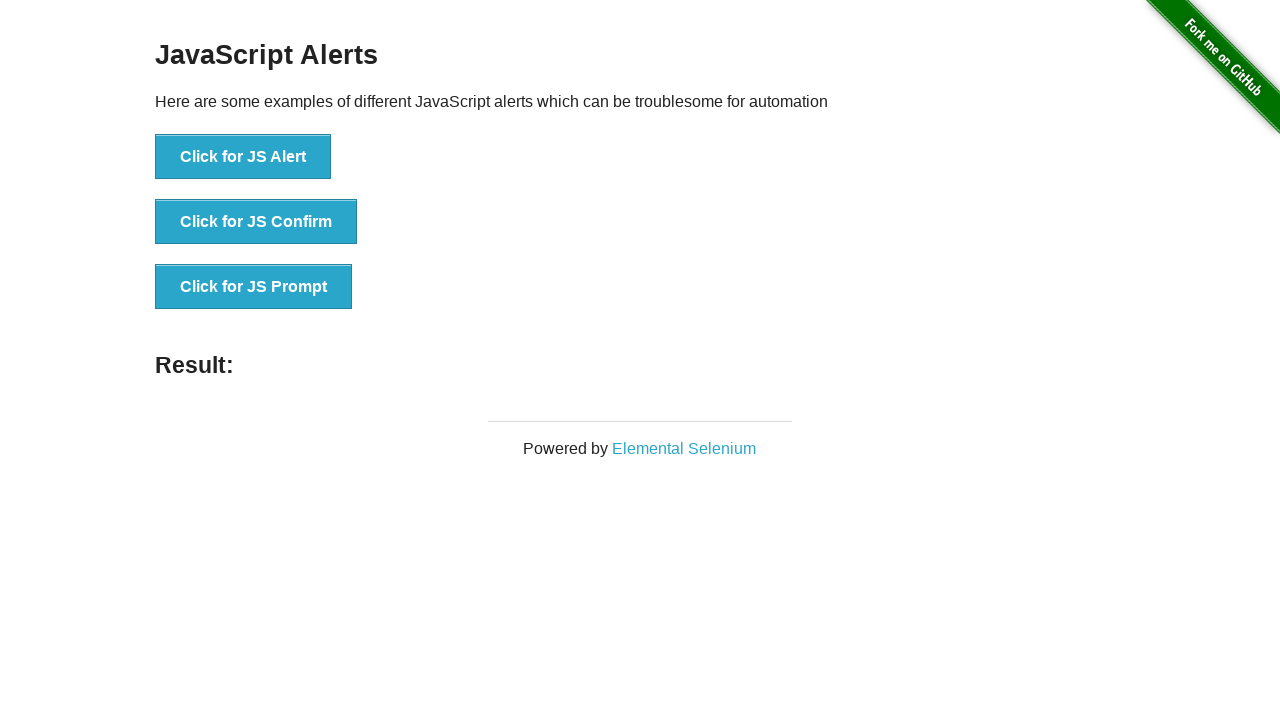

Set up dialog handler to dismiss JavaScript confirm dialog
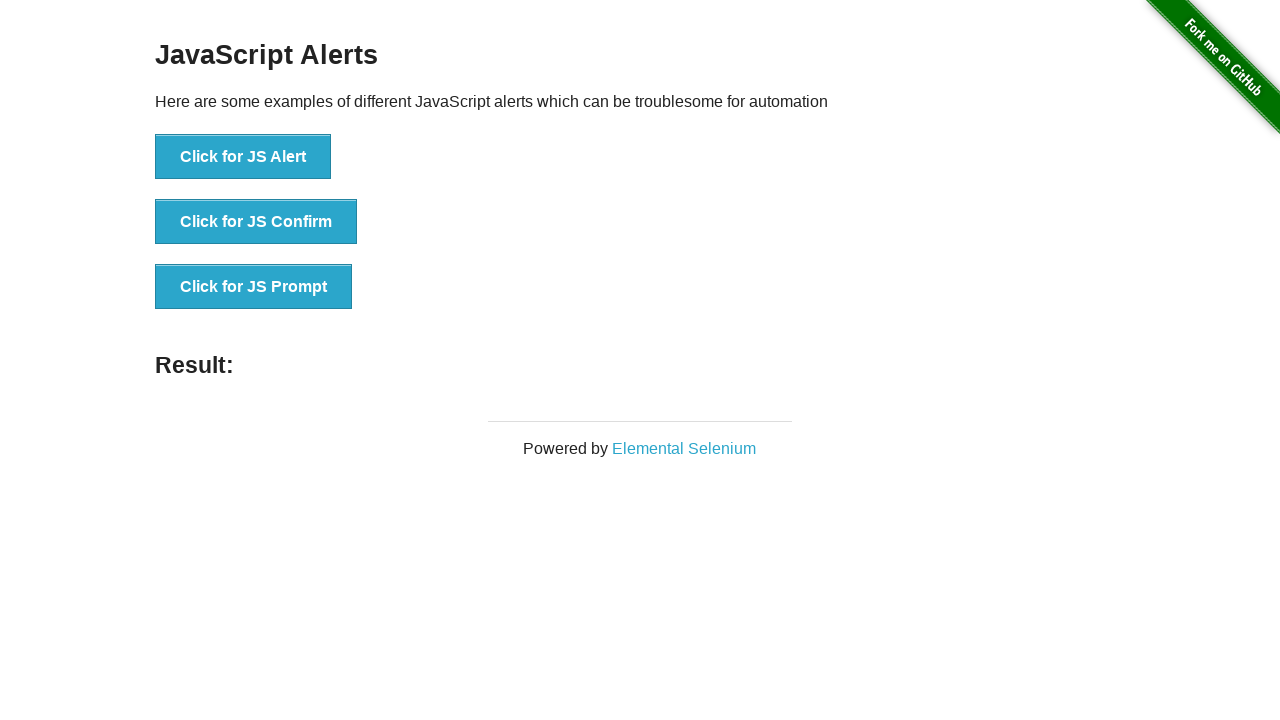

Clicked JS Confirm button to trigger confirm dialog at (256, 222) on xpath=//button[contains(@onclick,'jsConfirm()')]
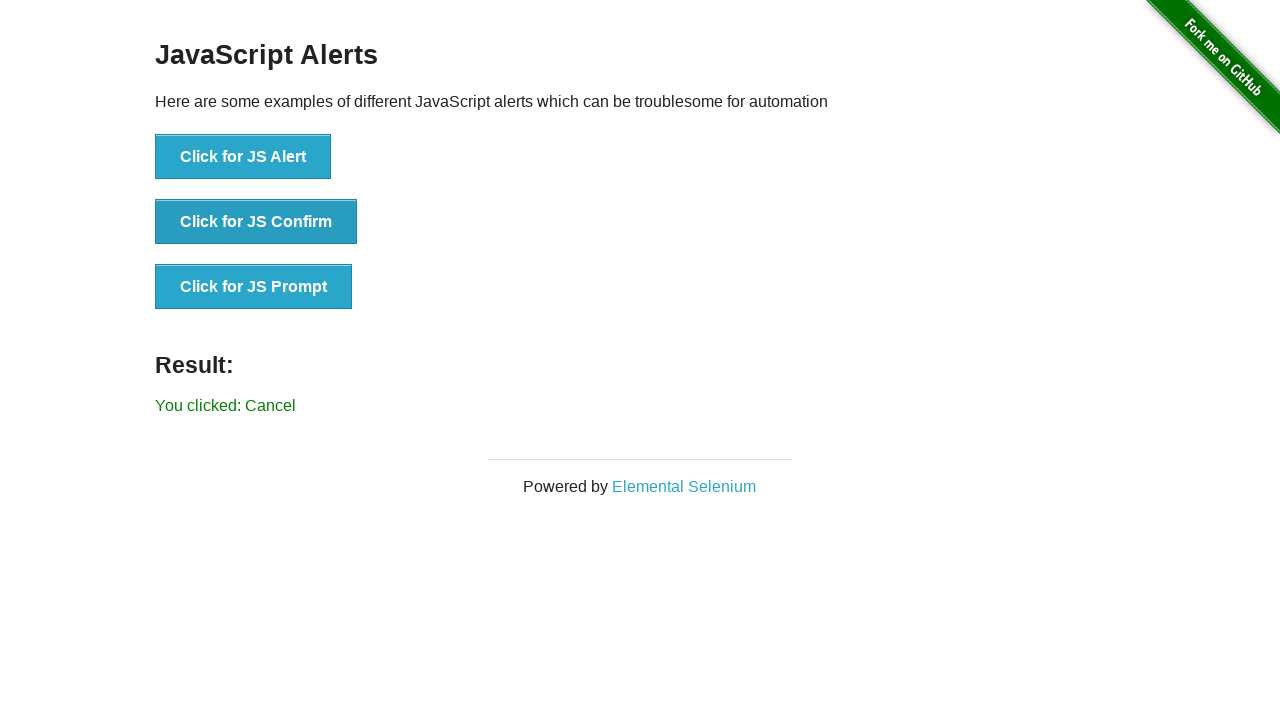

Result message element loaded after dismissing dialog
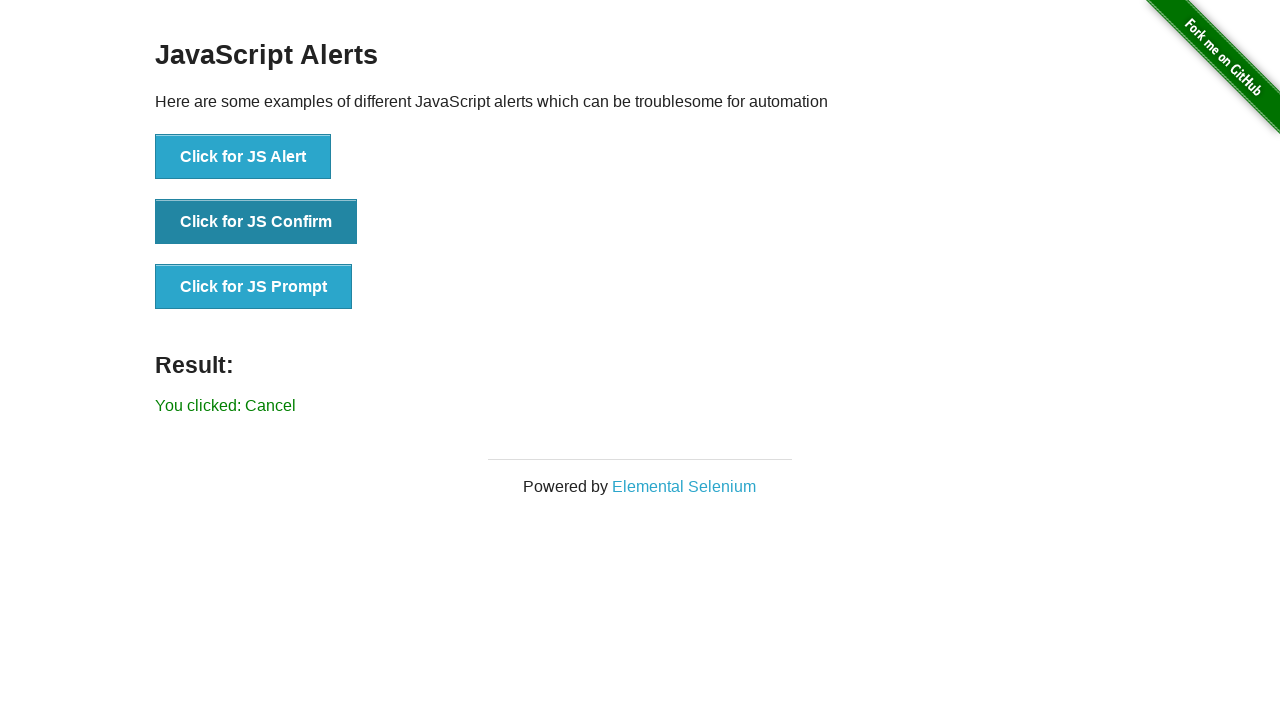

Retrieved result text from page
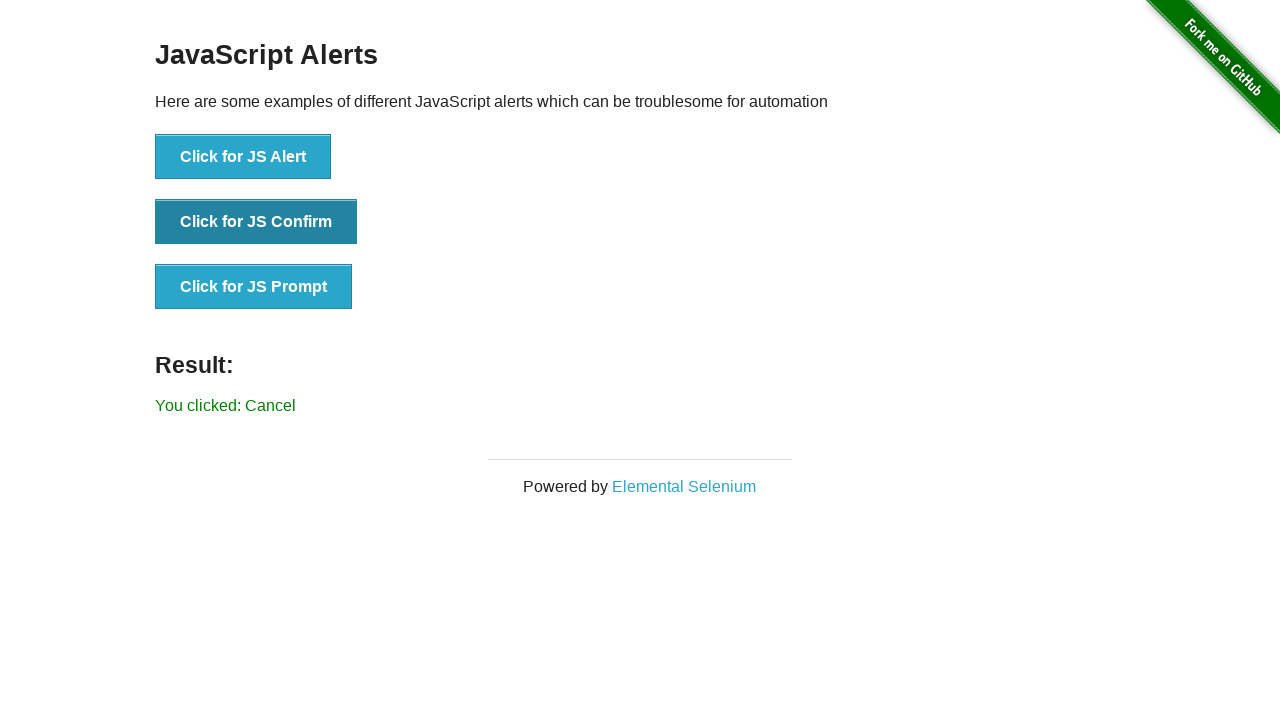

Verified that cancel message 'You clicked: Cancel' is displayed
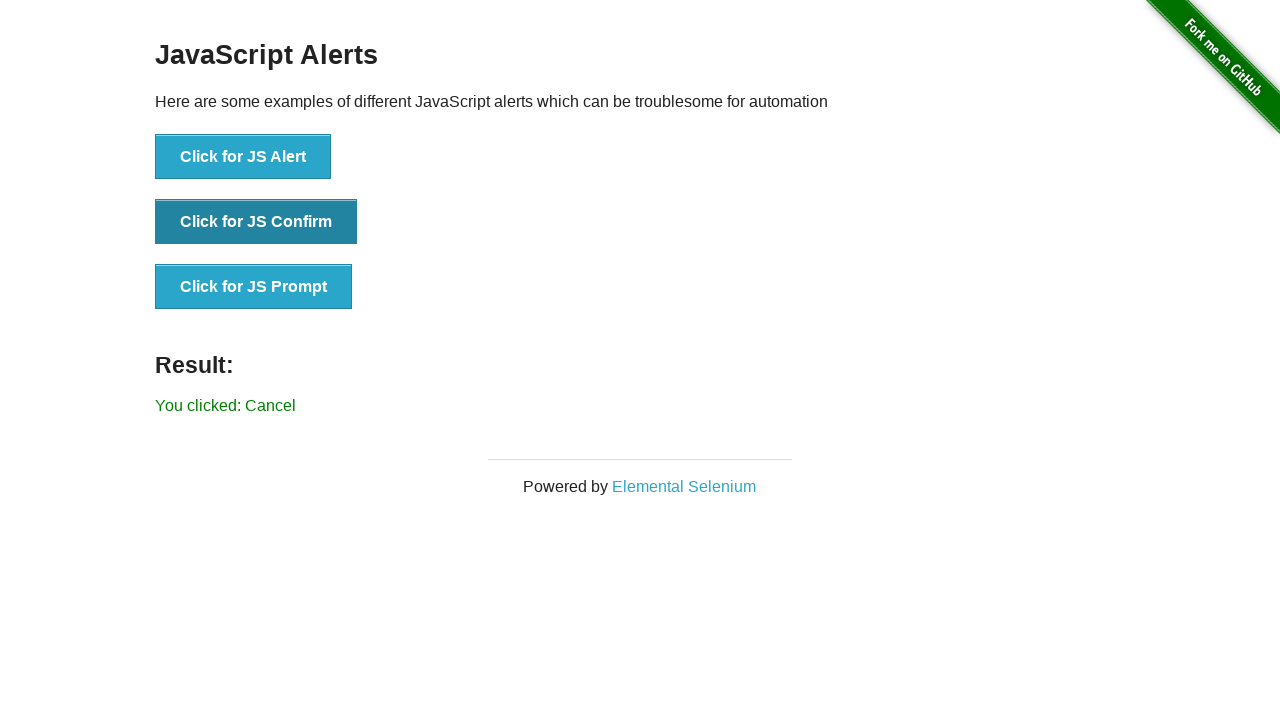

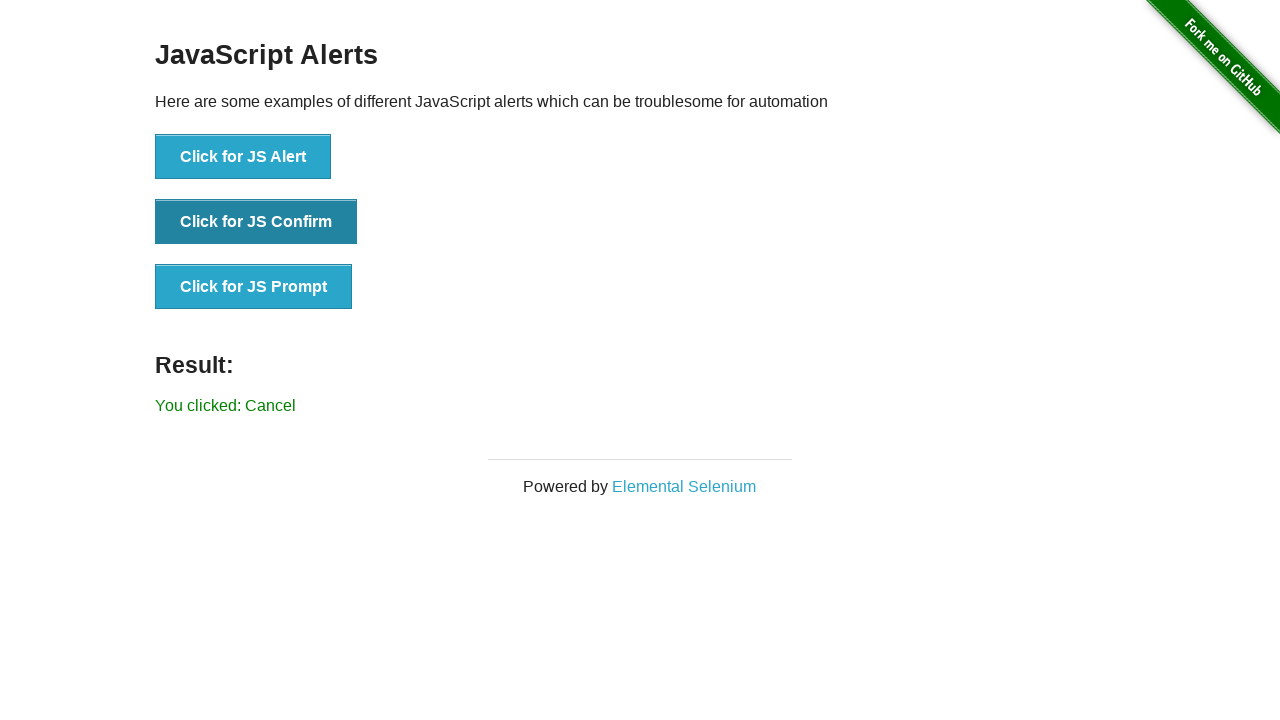